Tests a table on the automation practice page by scrolling to it, extracting numeric values from the fourth column, calculating their sum, and verifying it matches the displayed total amount.

Starting URL: https://rahulshettyacademy.com/AutomationPractice/

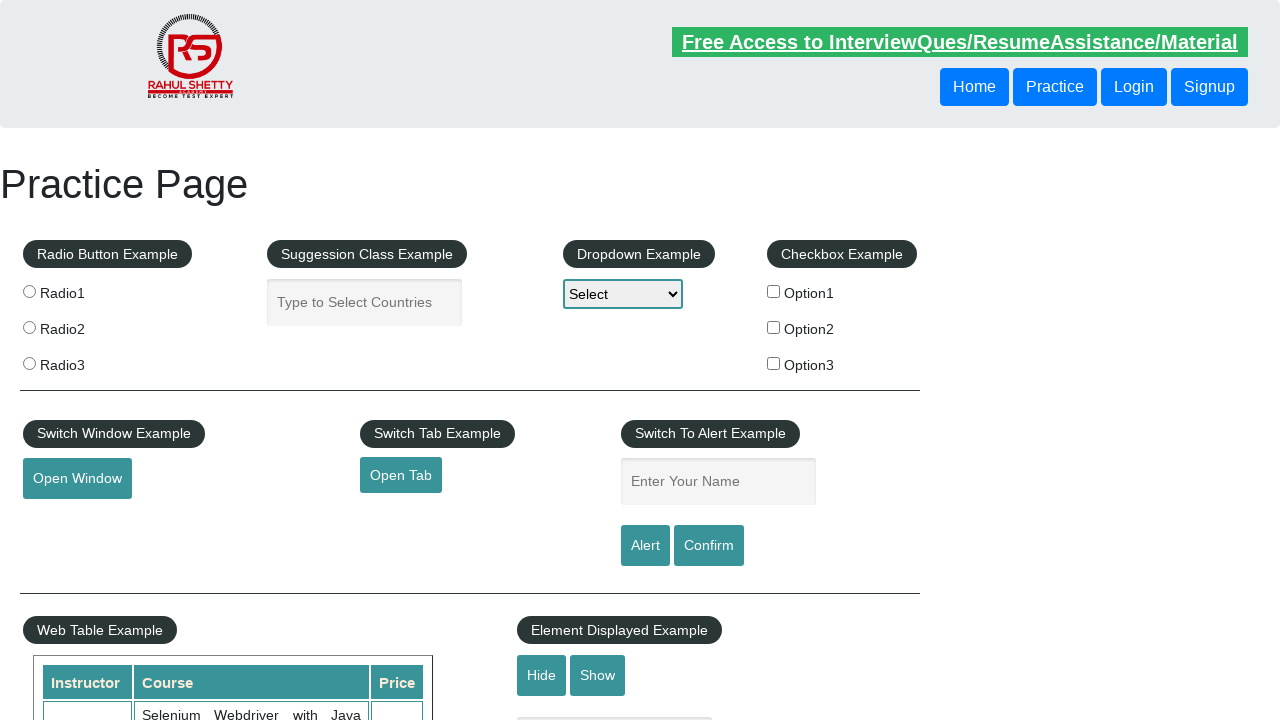

Scrolled down the page by 500 pixels
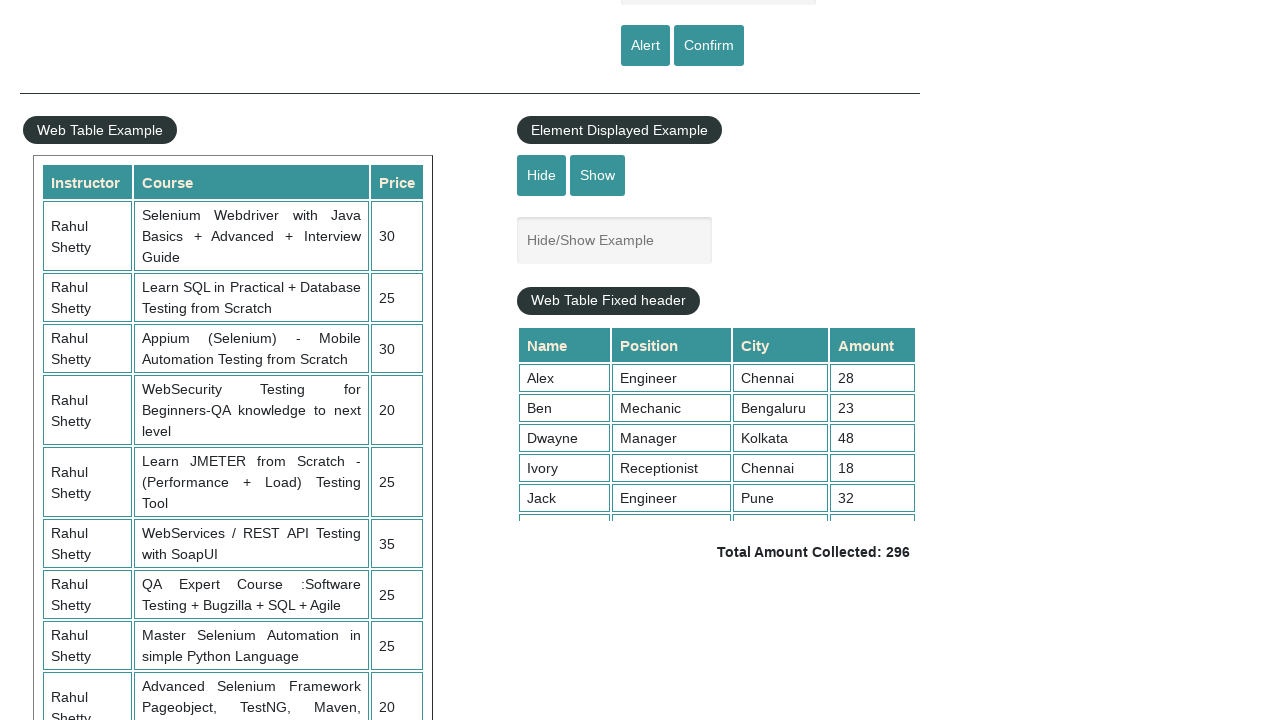

Waited 1 second for scroll to complete
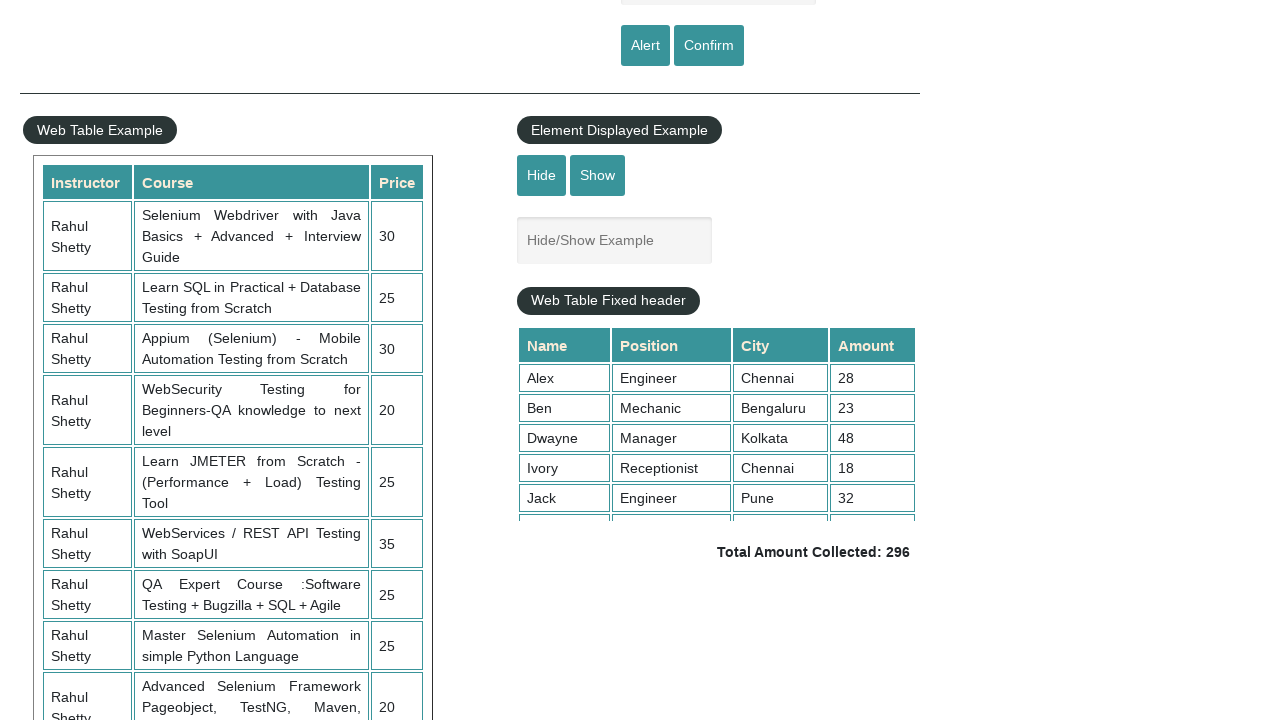

Scrolled table element to bottom
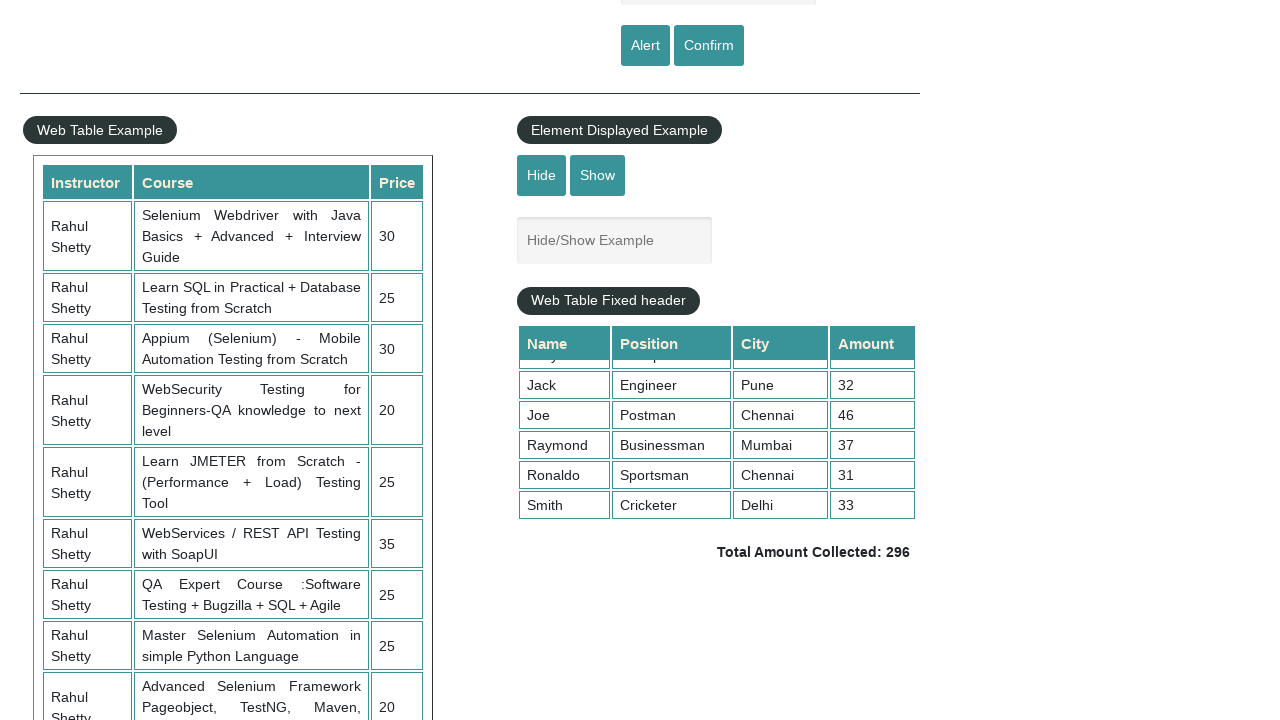

Table content fourth column became visible
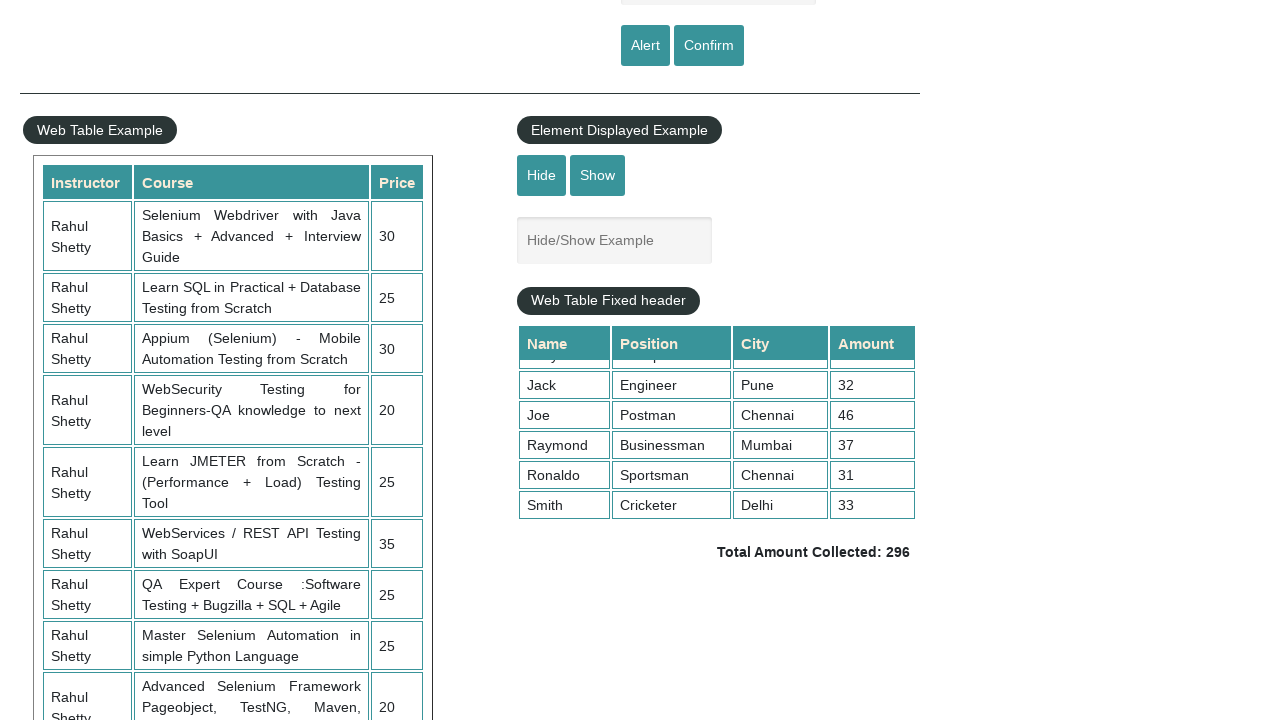

Extracted 9 numeric values from fourth column of table
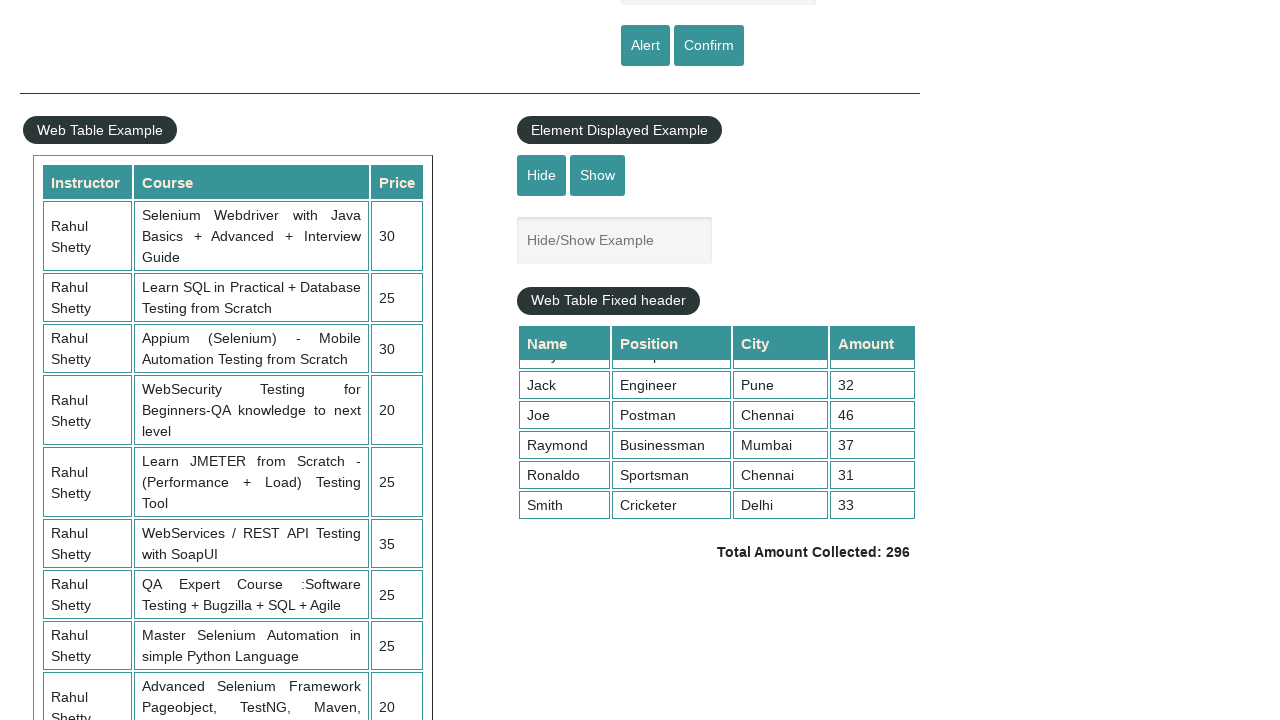

Calculated sum of all fourth column values: 296
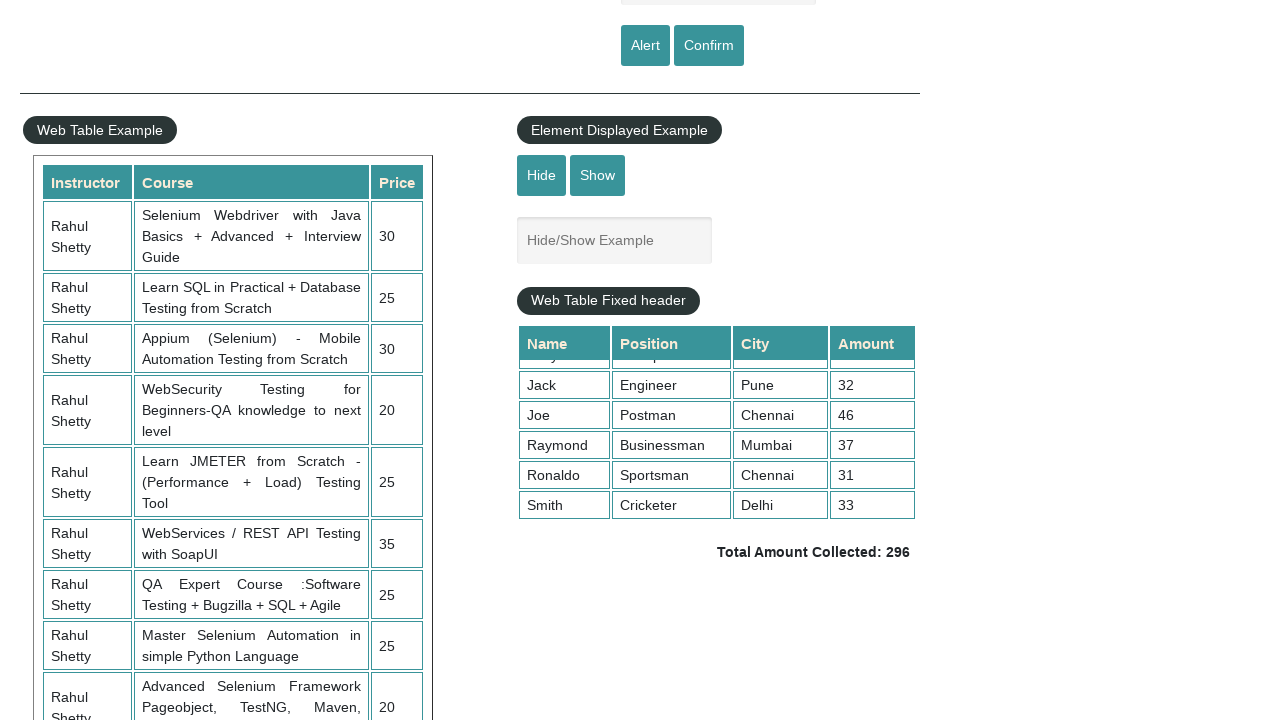

Retrieved displayed total amount text:  Total Amount Collected: 296 
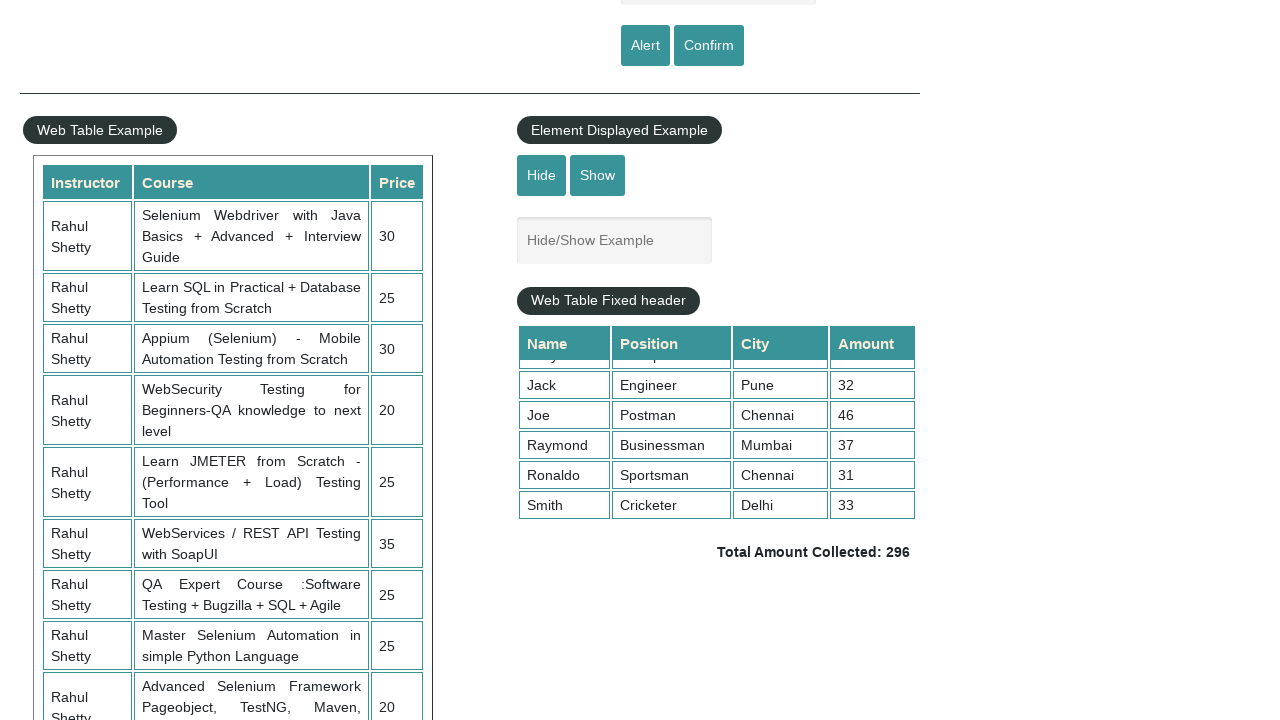

Parsed displayed total: 296
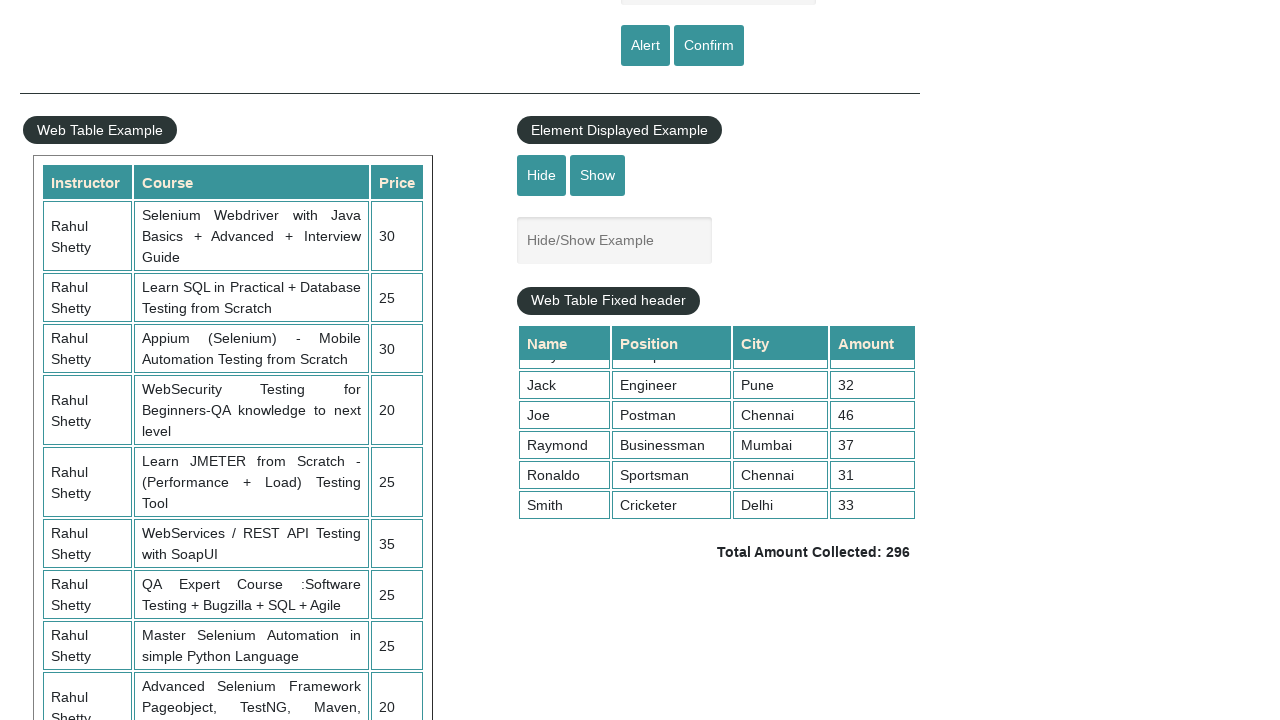

Verified calculated sum 296 matches displayed total 296
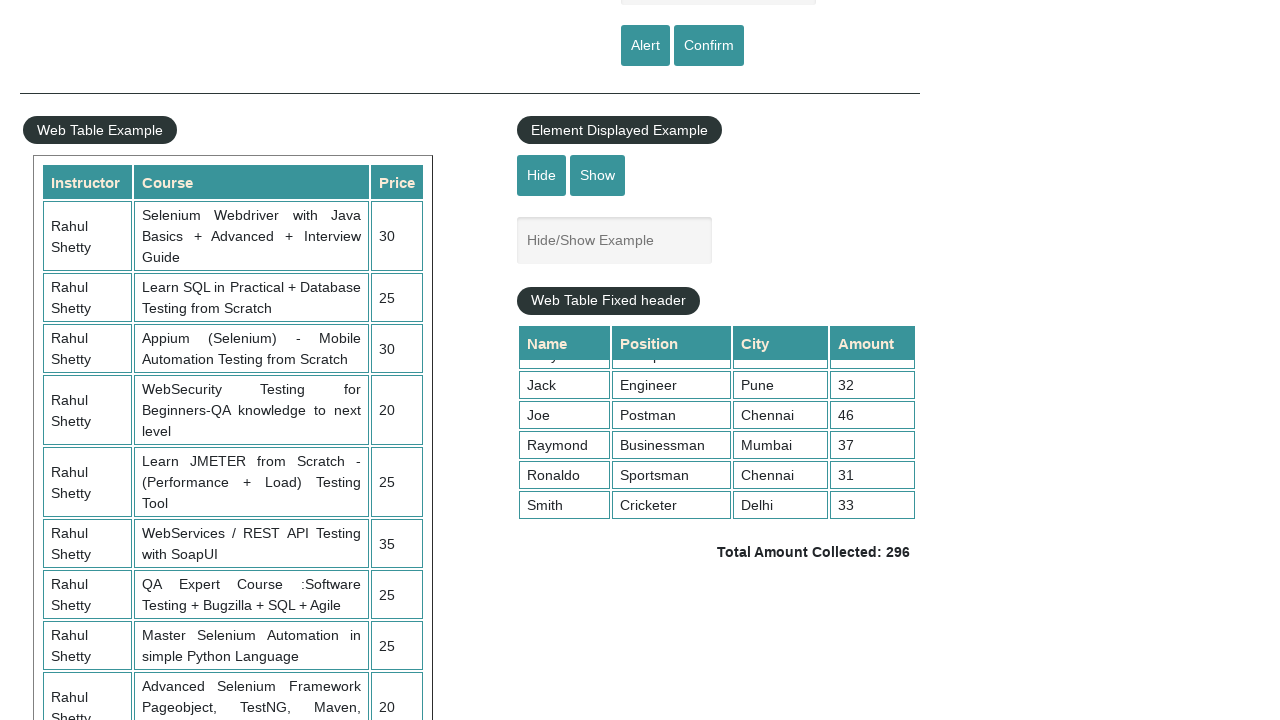

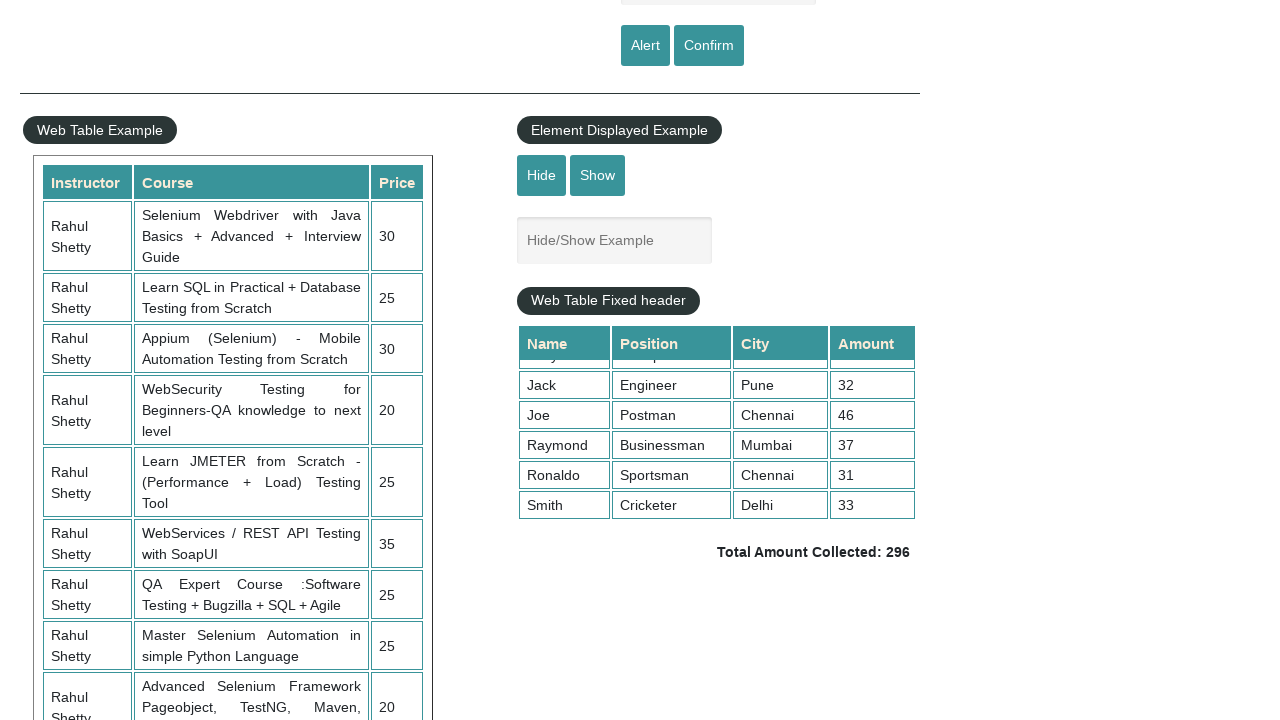